Tests a practice form submission by filling in personal details including name, email, password, gender selection, radio button selection, and date of birth, then submits the form and verifies success message appears.

Starting URL: https://rahulshettyacademy.com/angularpractice/

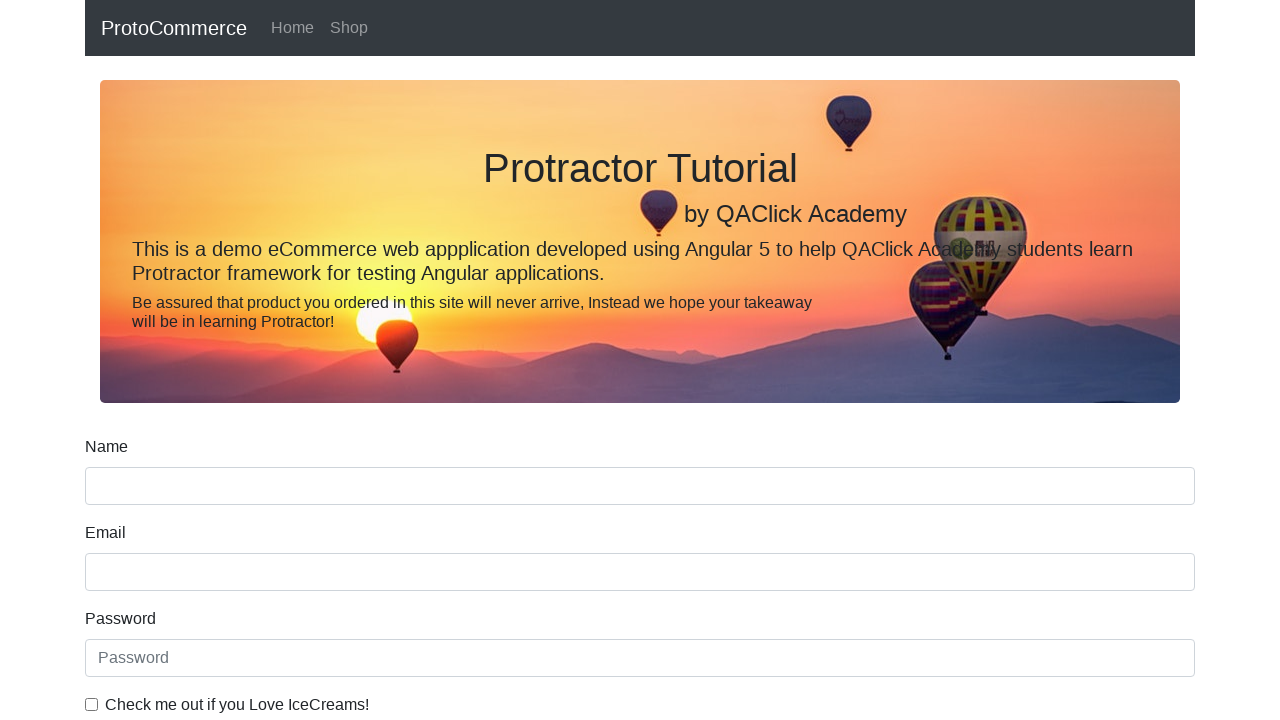

Filled name field with 'Marcus' on div.form-group input[name='name']
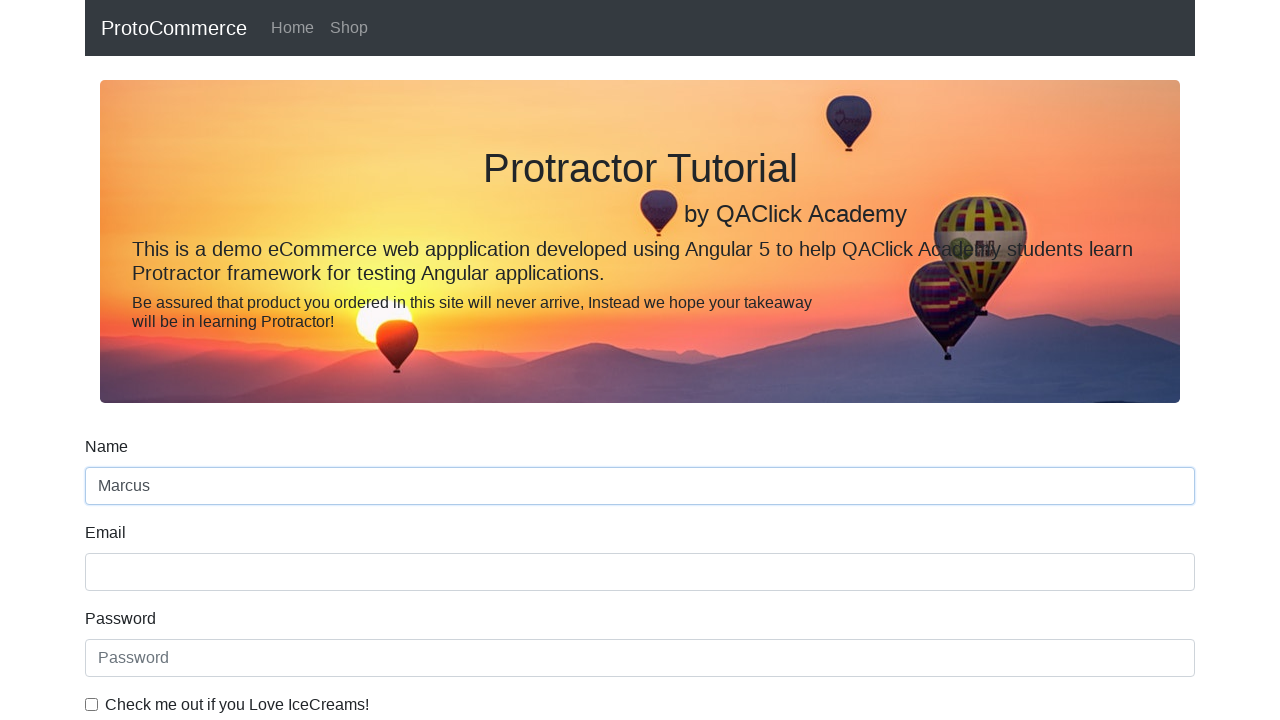

Filled email field with 'marcus.chen@testmail.com' on input[name='email']
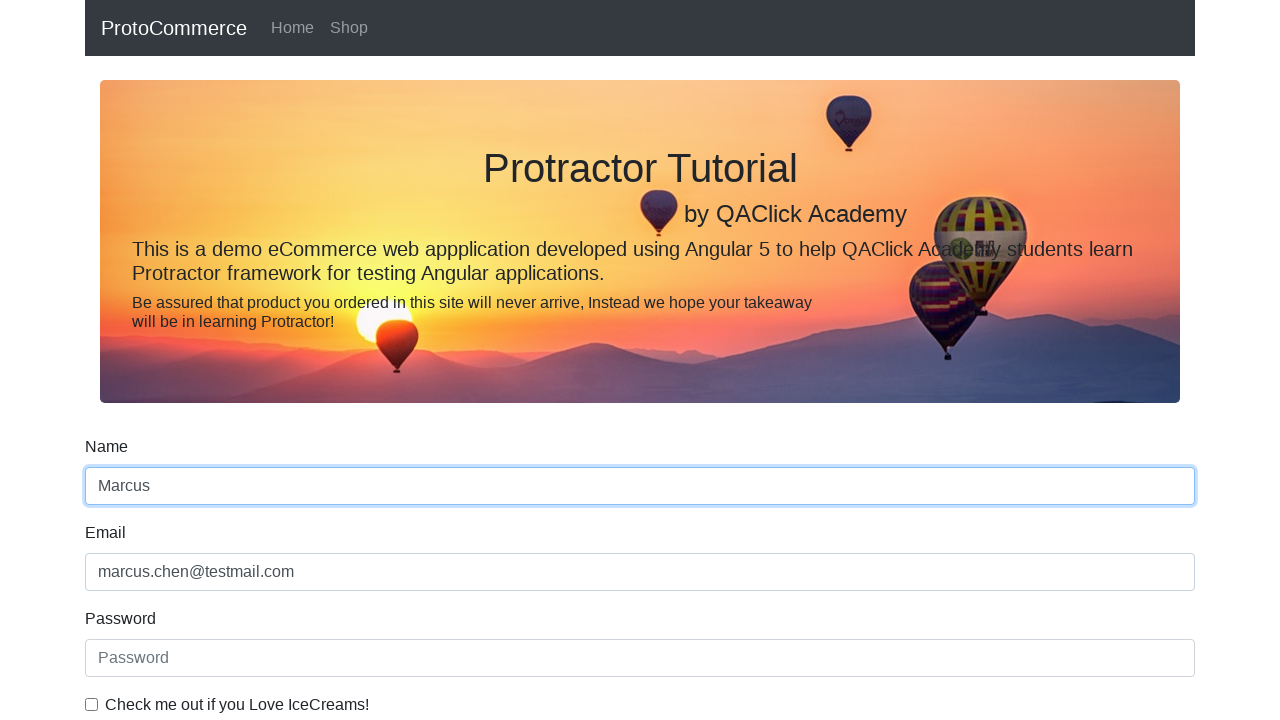

Filled password field with 'SecurePass456' on #exampleInputPassword1
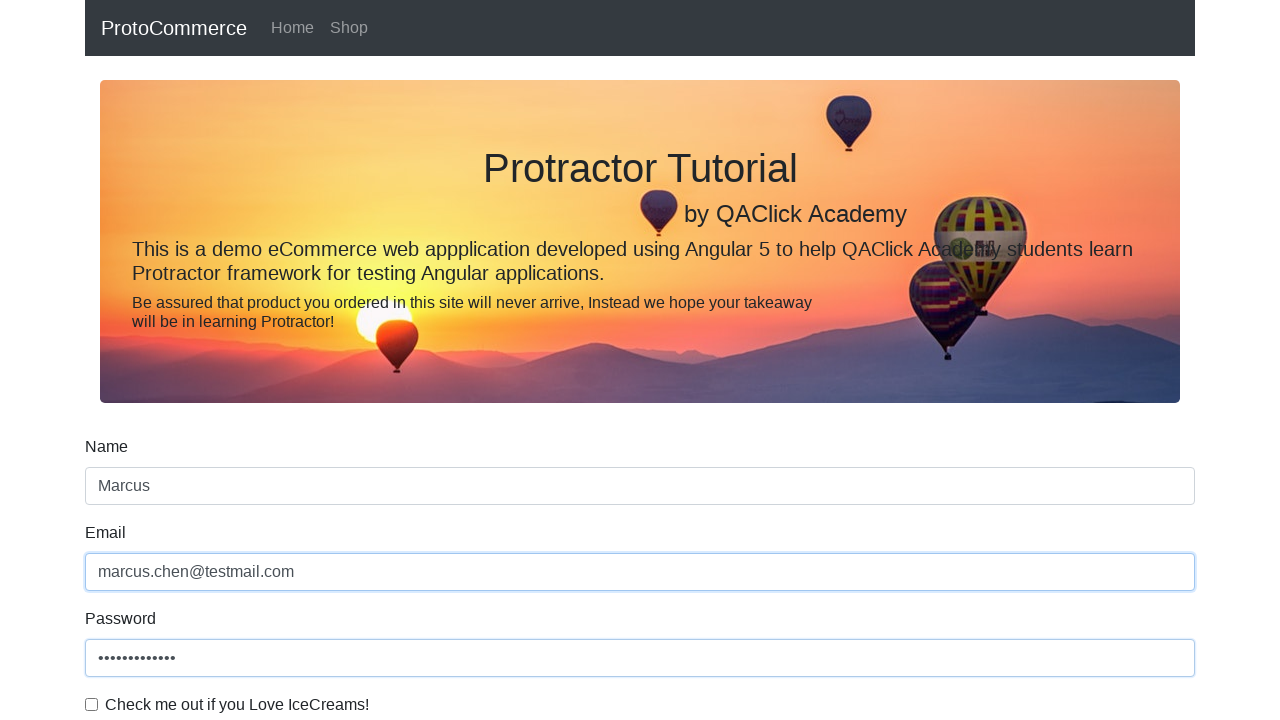

Checked the terms and conditions checkbox at (92, 704) on input#exampleCheck1
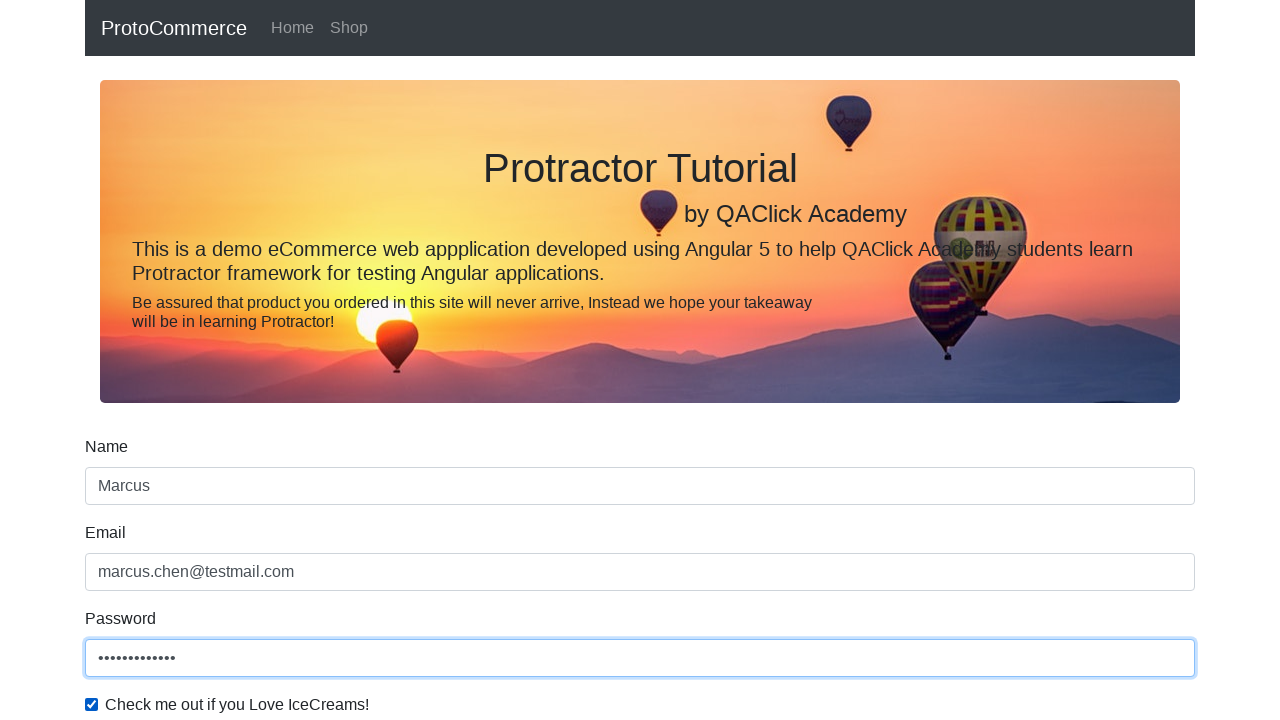

Selected Female from gender dropdown on #exampleFormControlSelect1
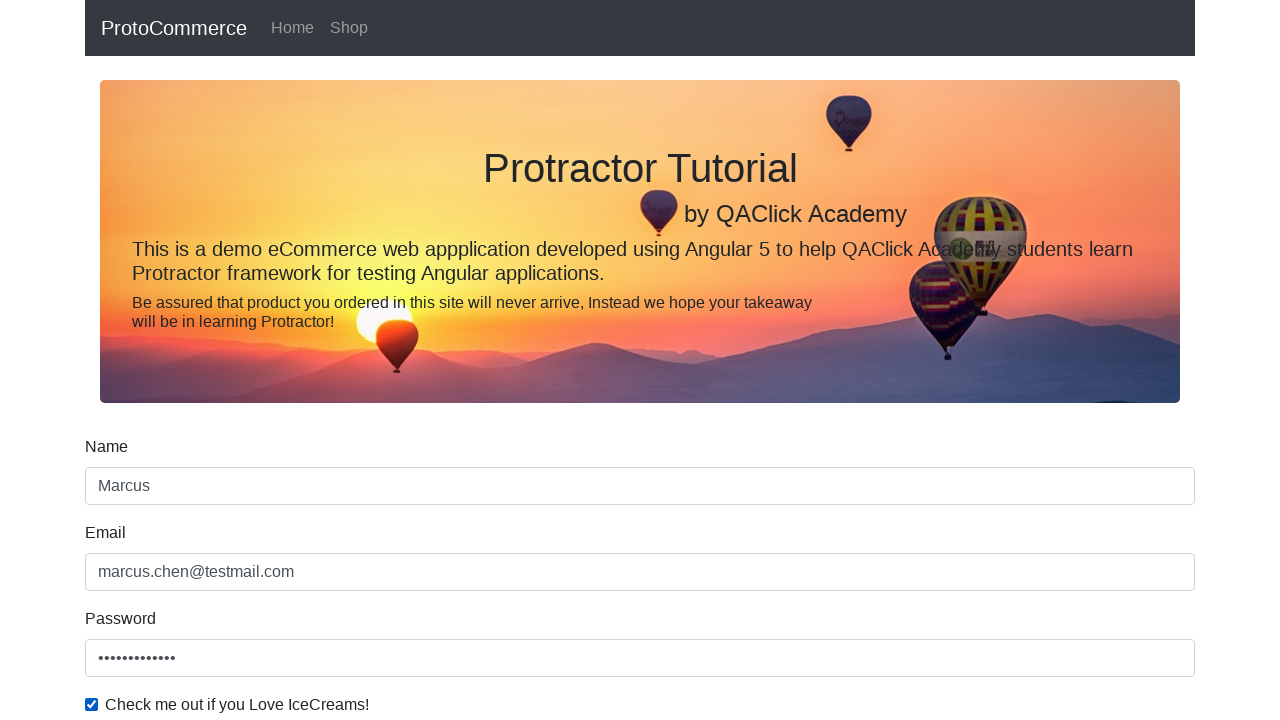

Selected Student radio button at (238, 360) on input#inlineRadio1
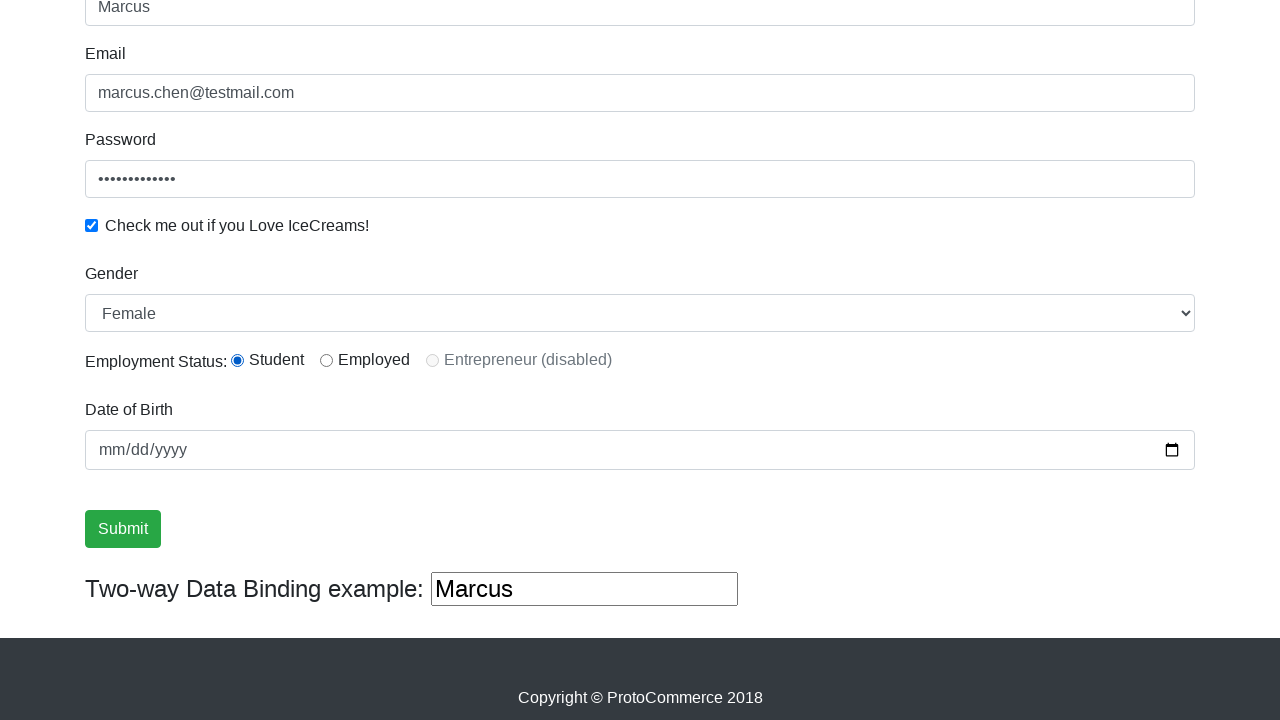

Filled date of birth field with '1995-03-22' on input[name='bday']
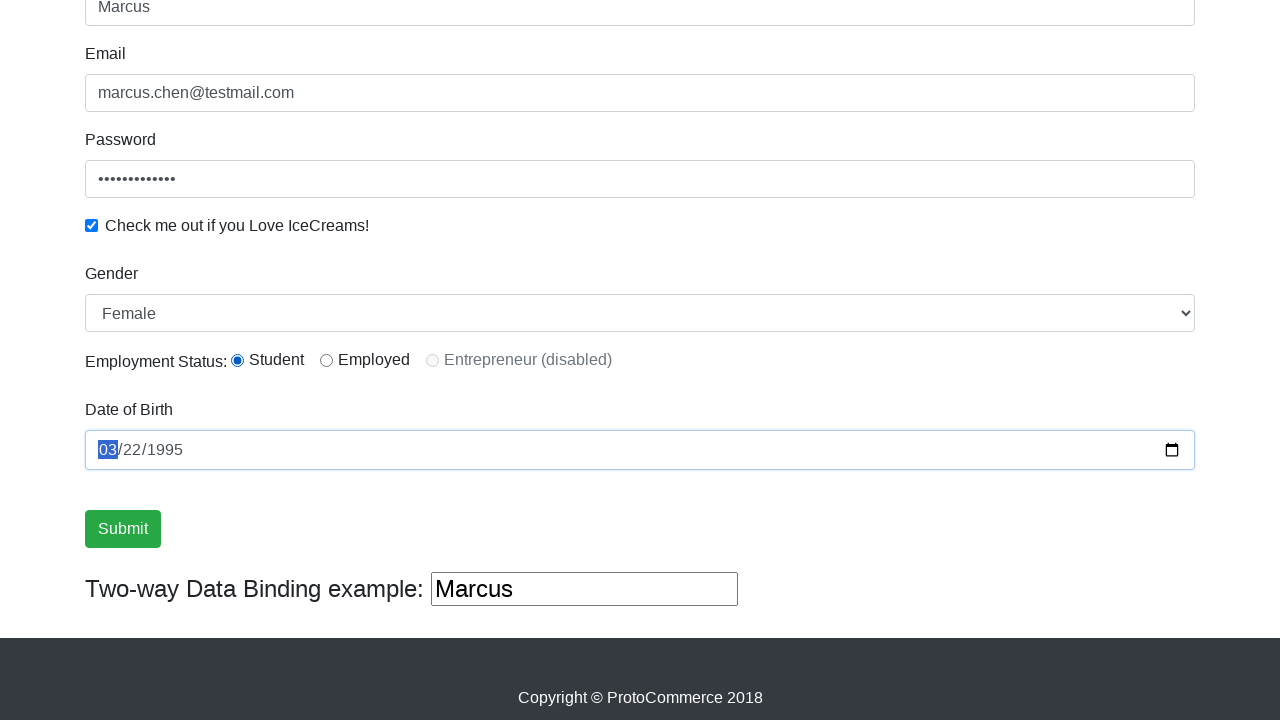

Clicked submit button to submit the form at (123, 529) on input[type='submit']
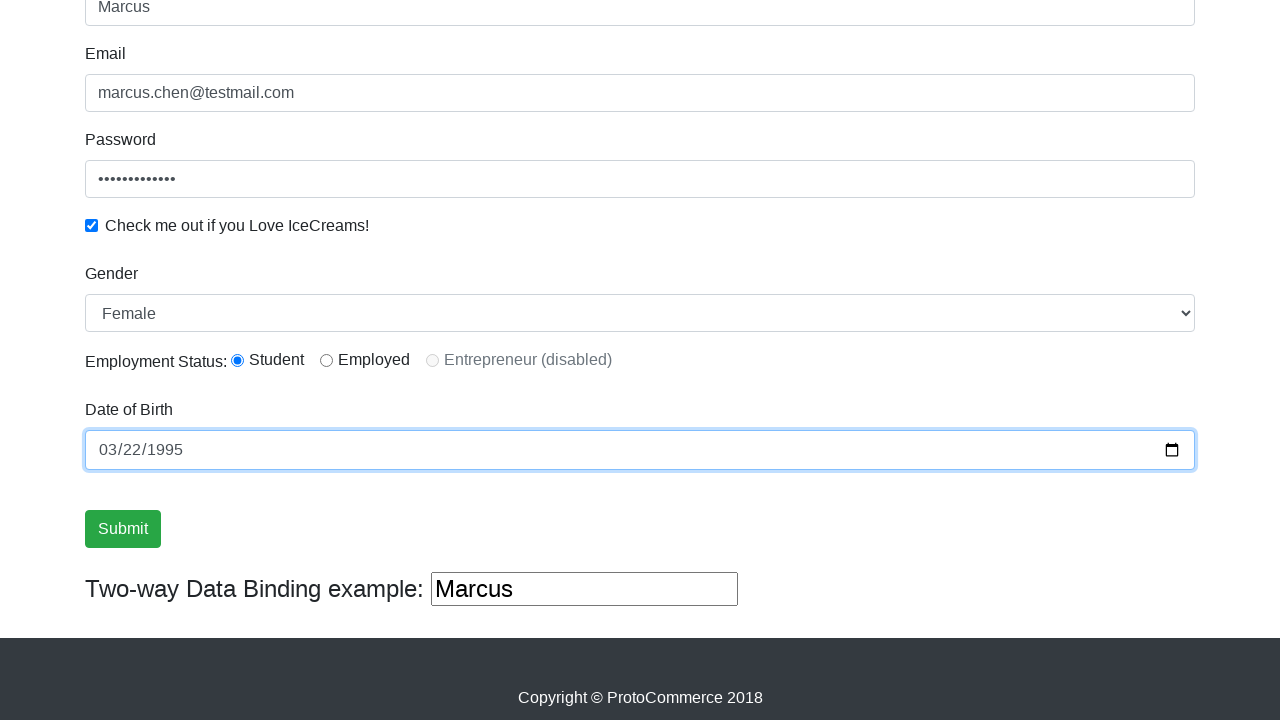

Form submission successful - success message appeared
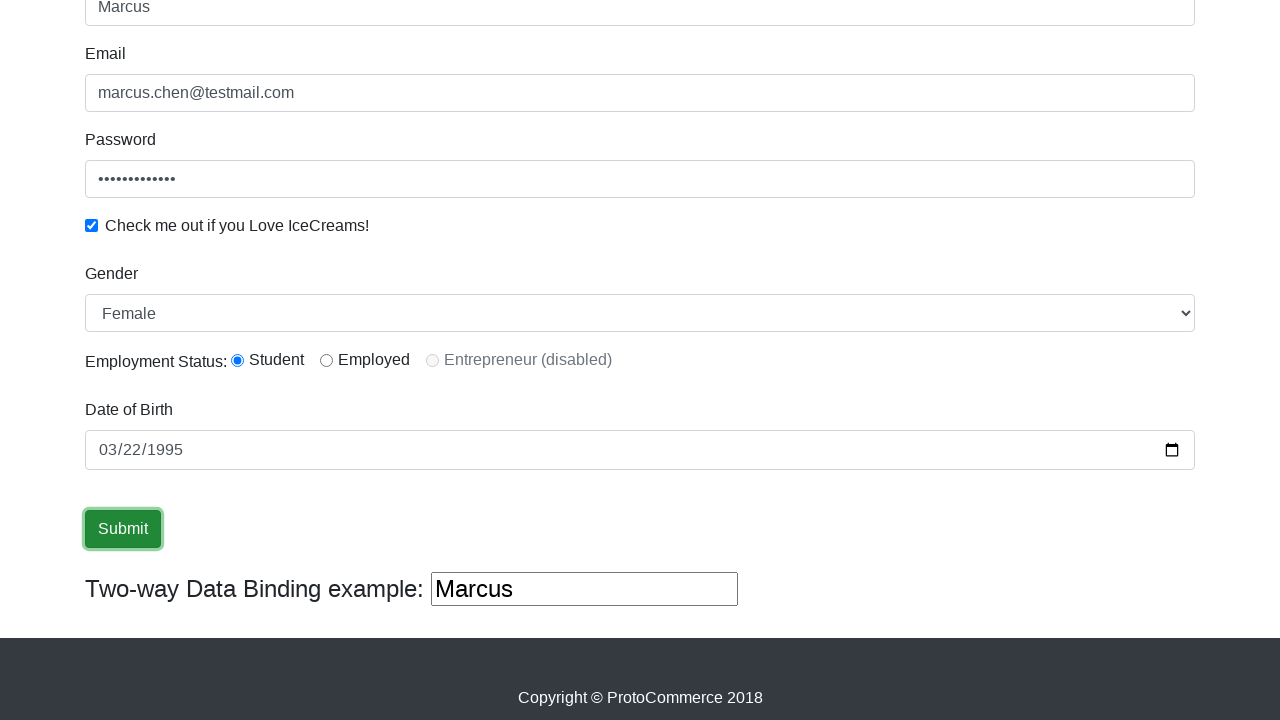

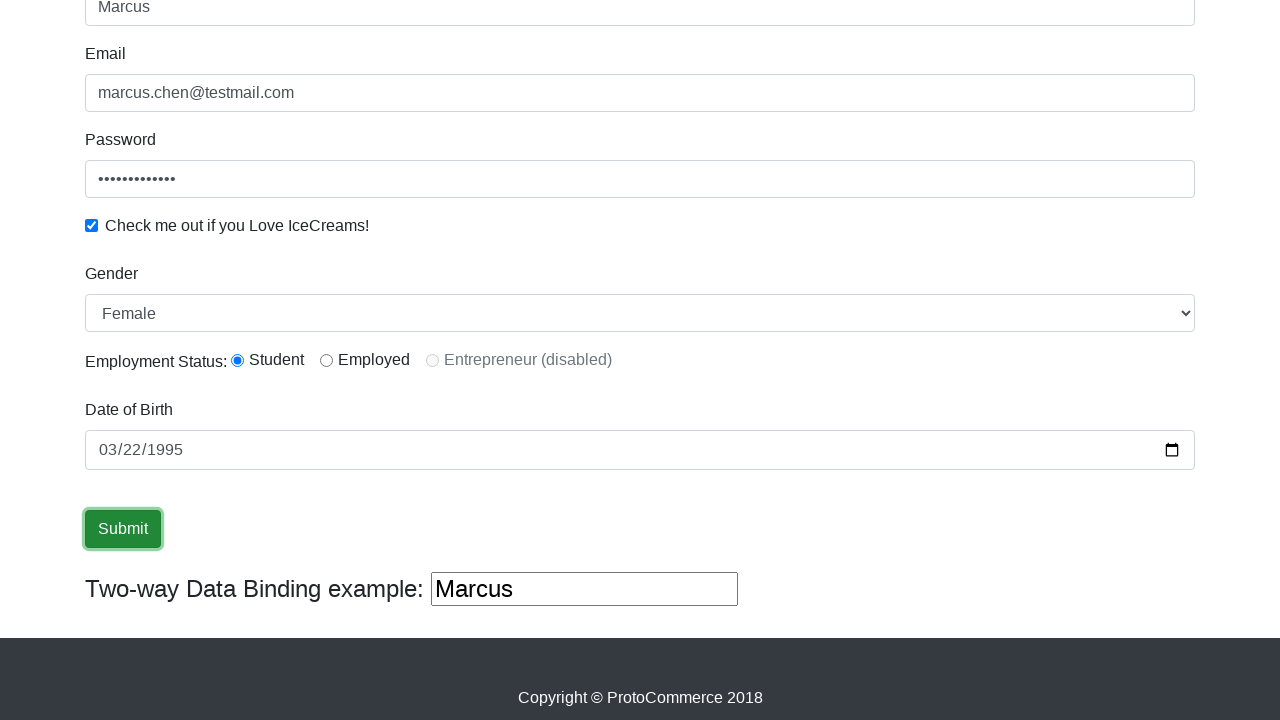